Tests alert box handling by clicking a button that triggers an alert and then accepting/dismissing the alert dialog

Starting URL: https://testautomationpractice.blogspot.com/

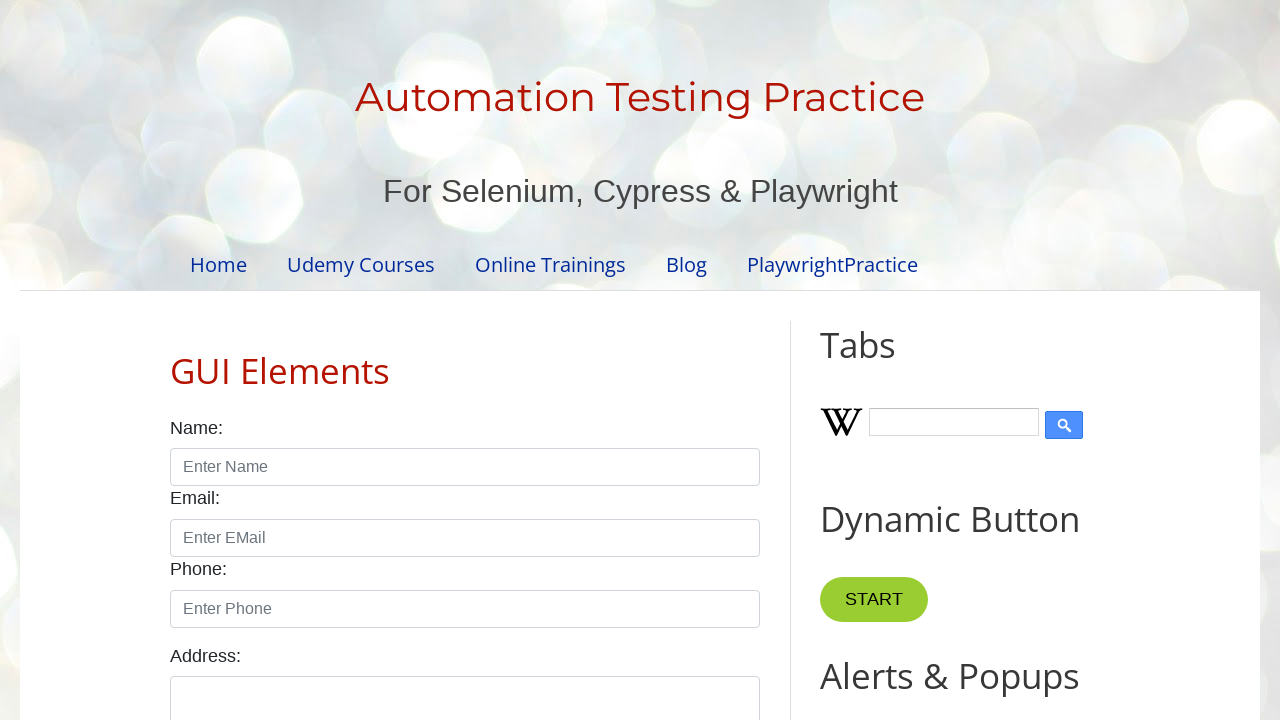

Clicked button to trigger alert box at (888, 361) on xpath=//*[@id='HTML9']/div[1]/button
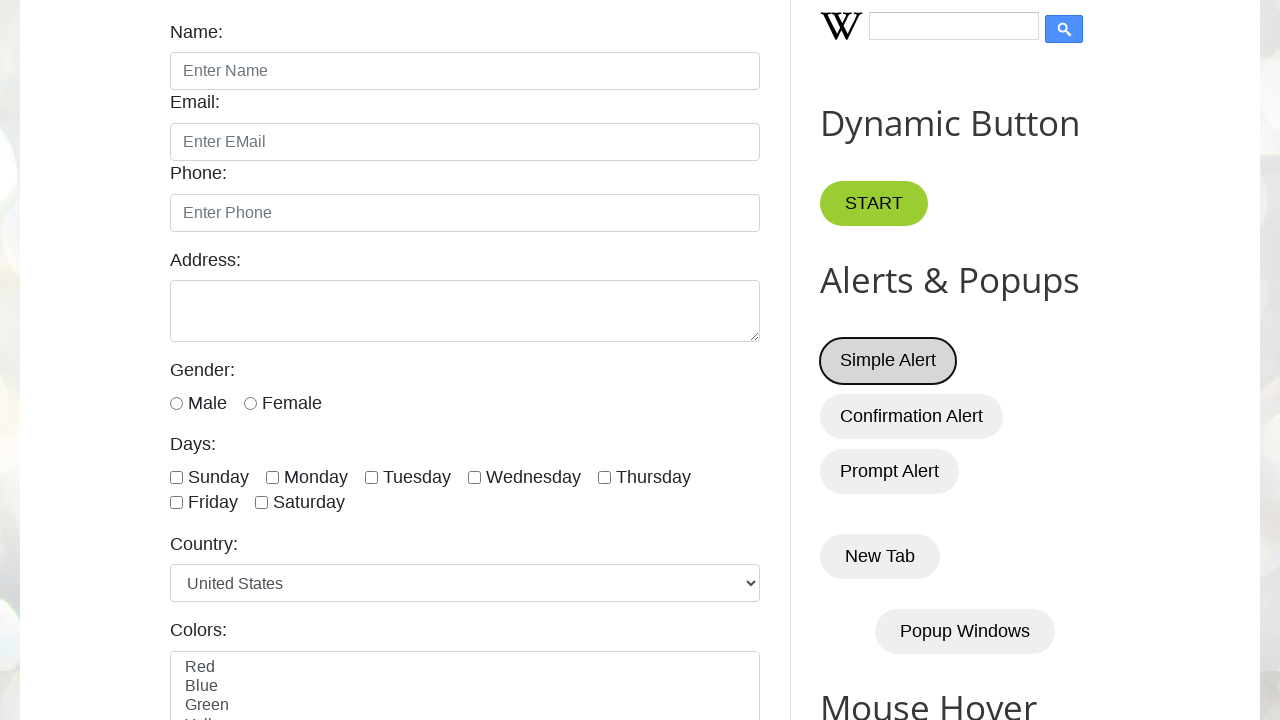

Set up dialog handler to accept alerts
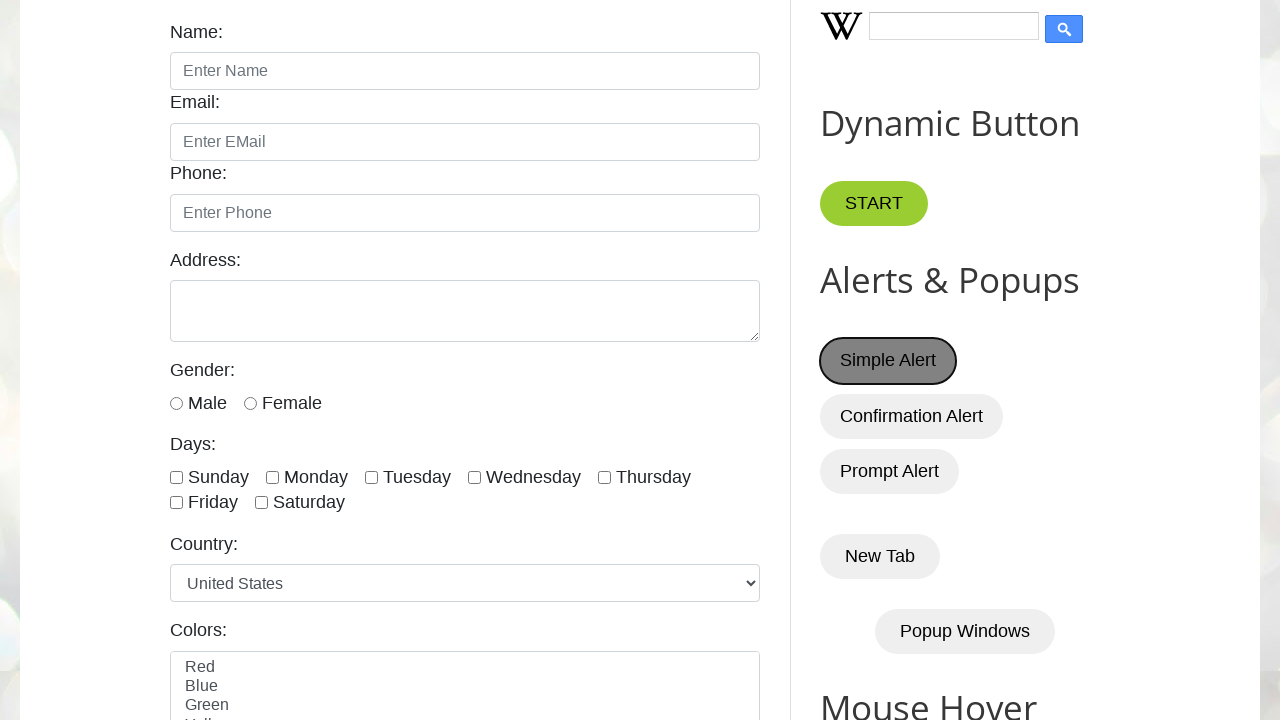

Clicked button again to trigger alert dialog at (888, 361) on xpath=//*[@id='HTML9']/div[1]/button
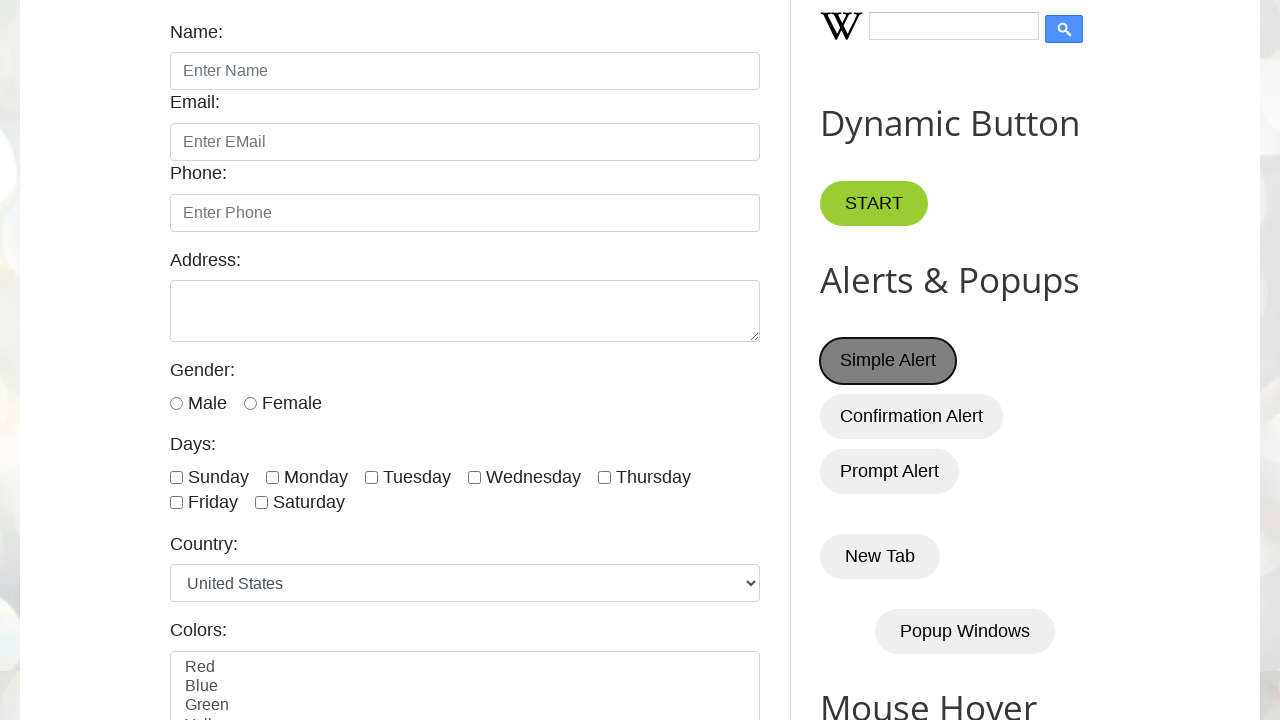

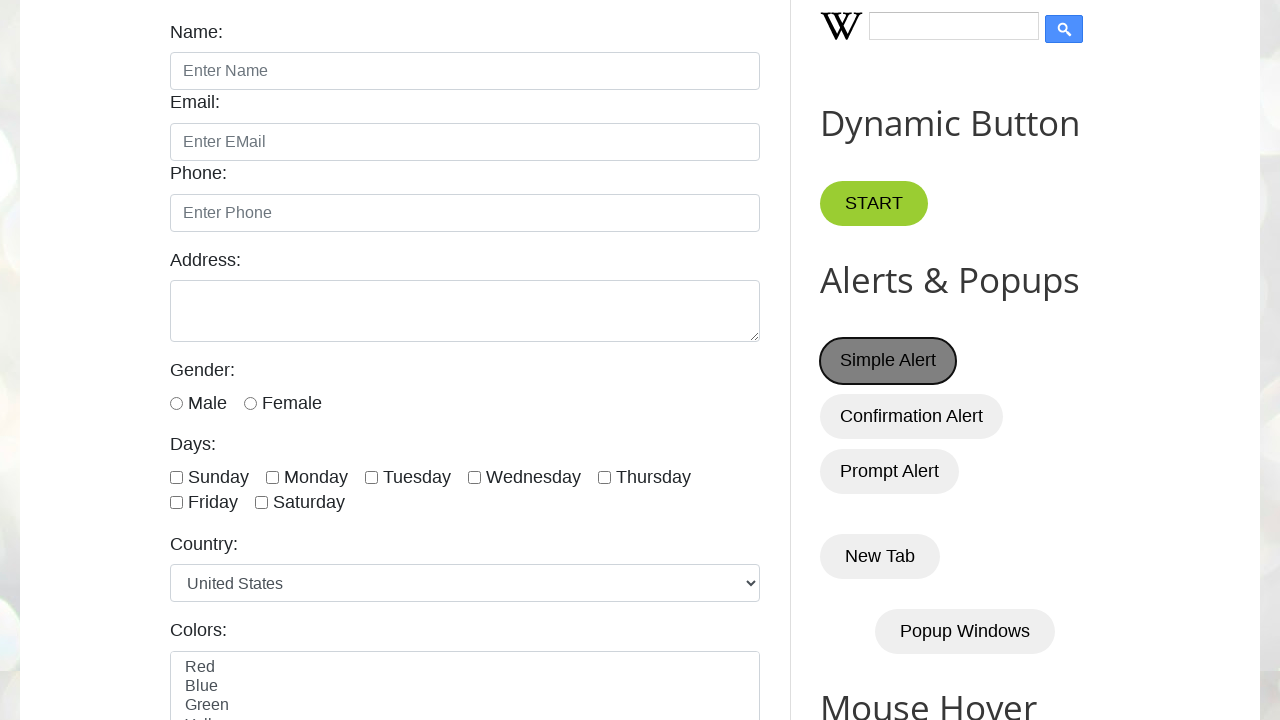